Tests dropdown menu selection by clicking on a dropdown and selecting an option from it

Starting URL: https://demoqa.com/select-menu

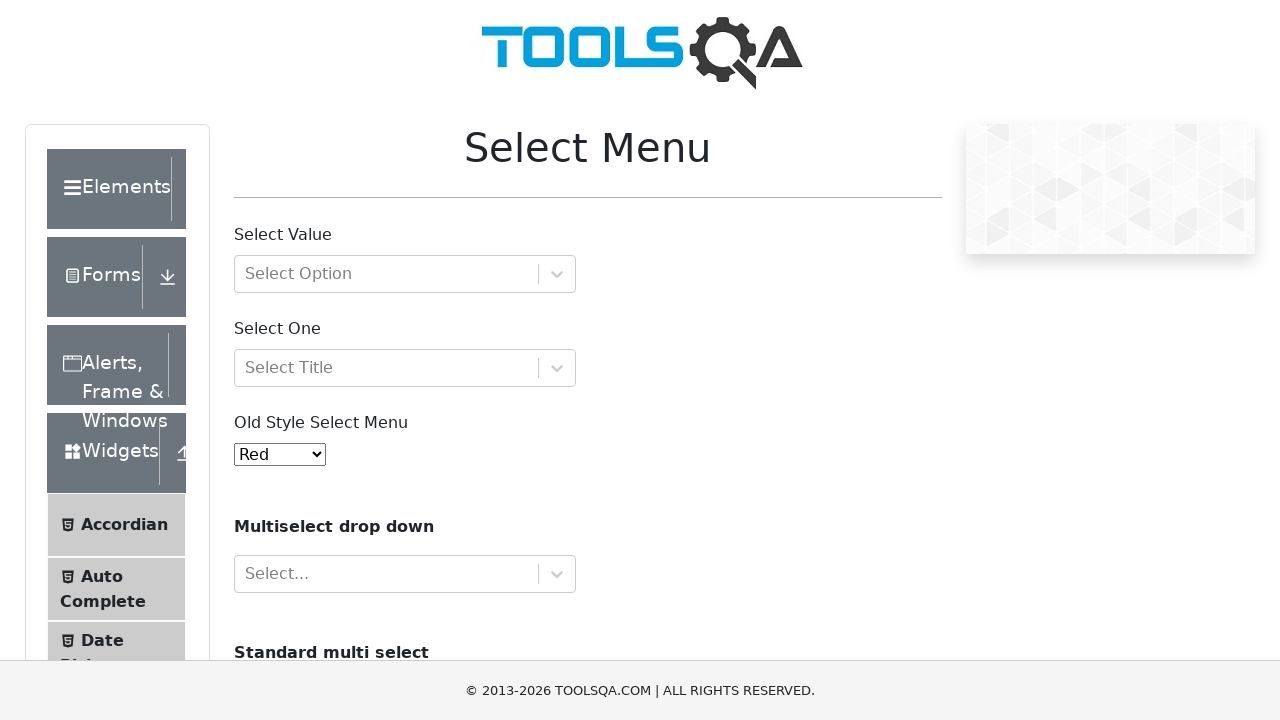

Clicked on the dropdown menu to open it at (405, 274) on div#withOptGroup
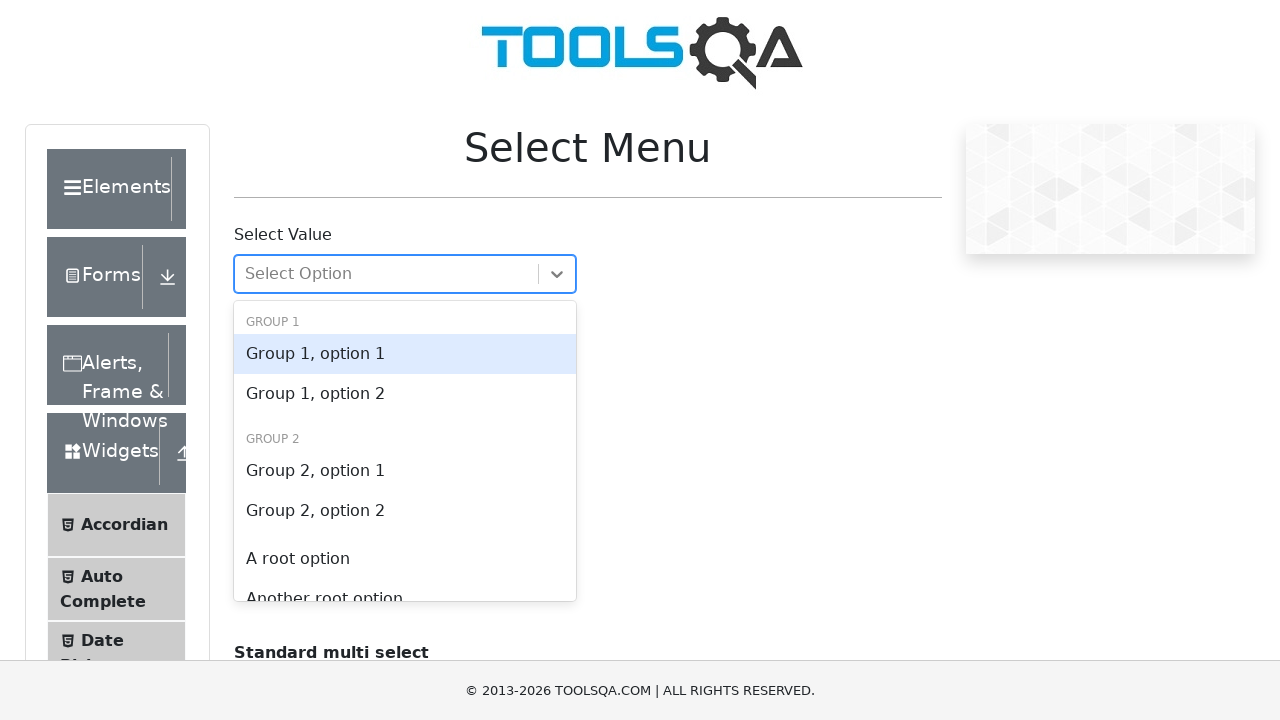

Selected an option from the dropdown menu at (405, 471) on #react-select-2-option-1-0
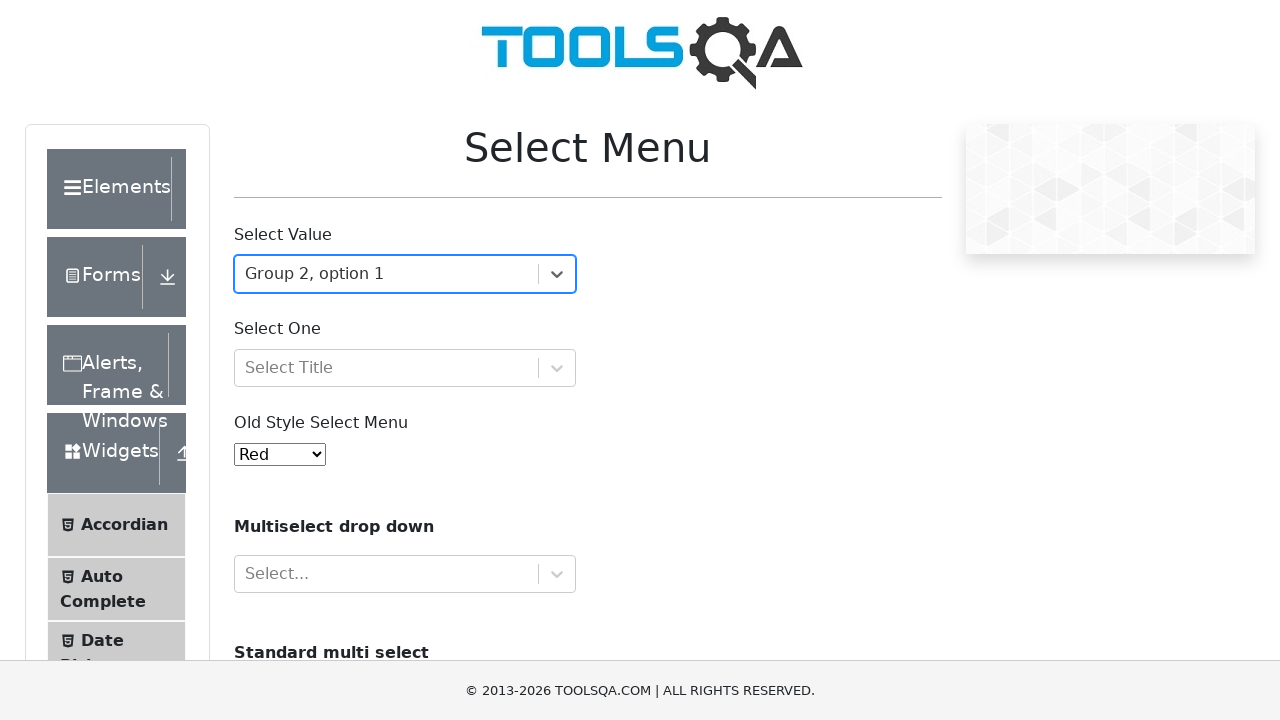

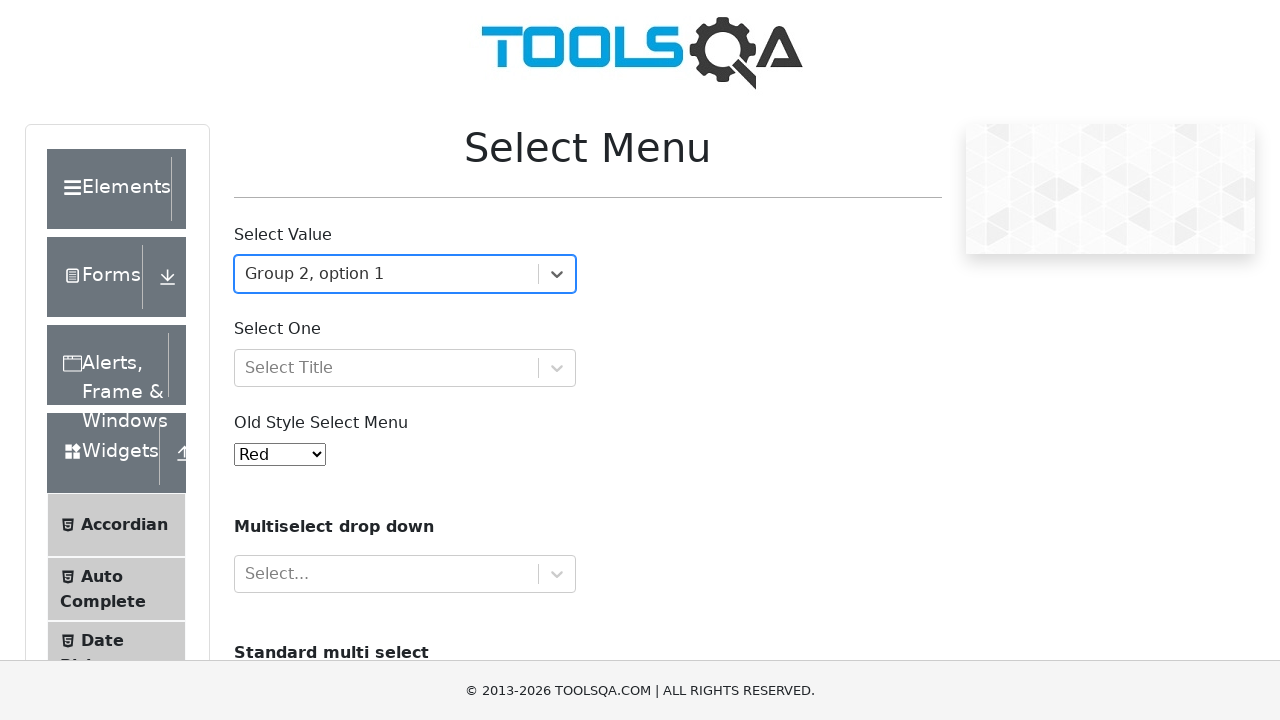